Navigates to a demo table page, clicks on the Employee Manager table, and extracts employee information from the table rows

Starting URL: http://automationbykrishna.com/

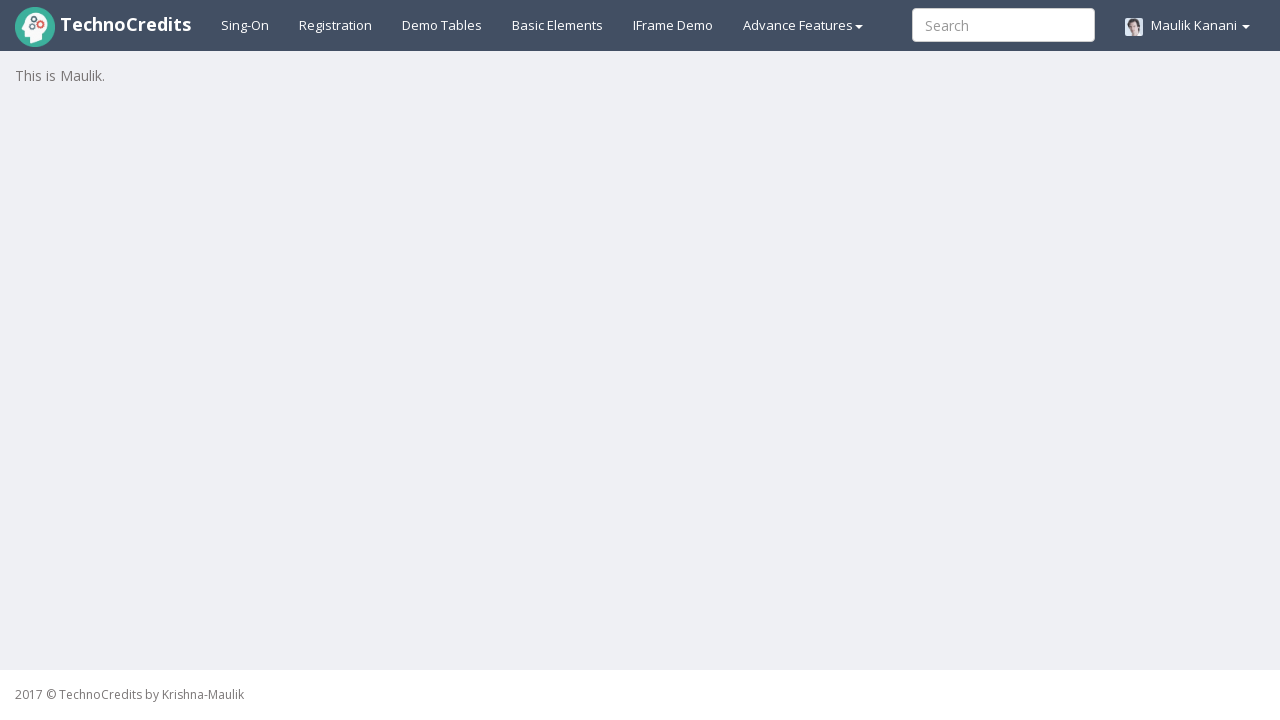

Clicked on Demo Tables link at (442, 25) on xpath=//a[@id='demotable']
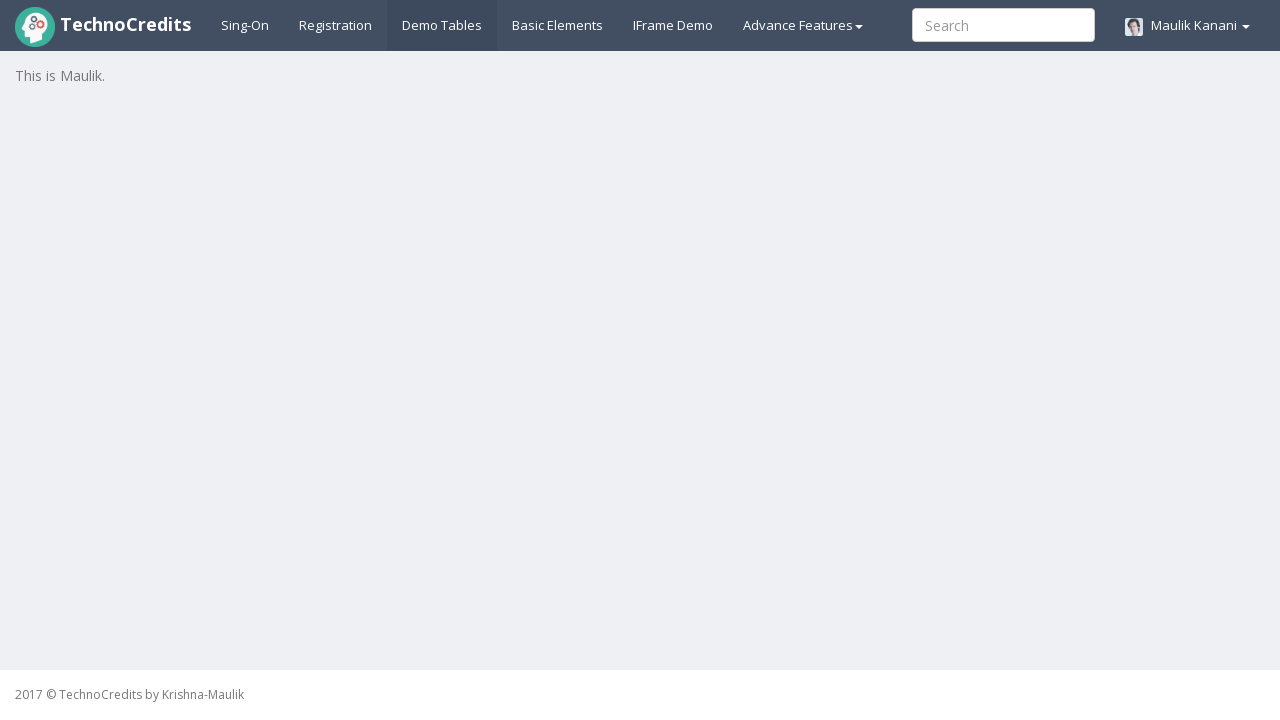

Employee Manager table loaded
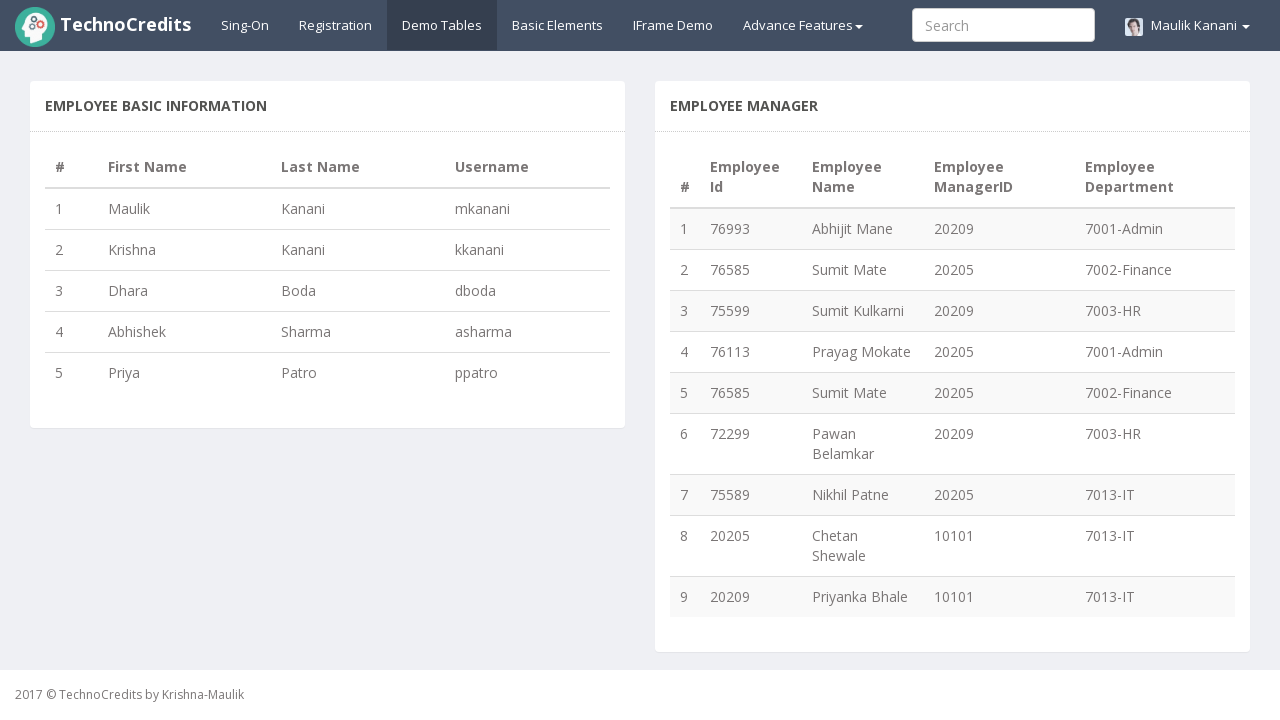

Clicked on Employee Manager table at (952, 382) on xpath=//table[@class='table table-striped']
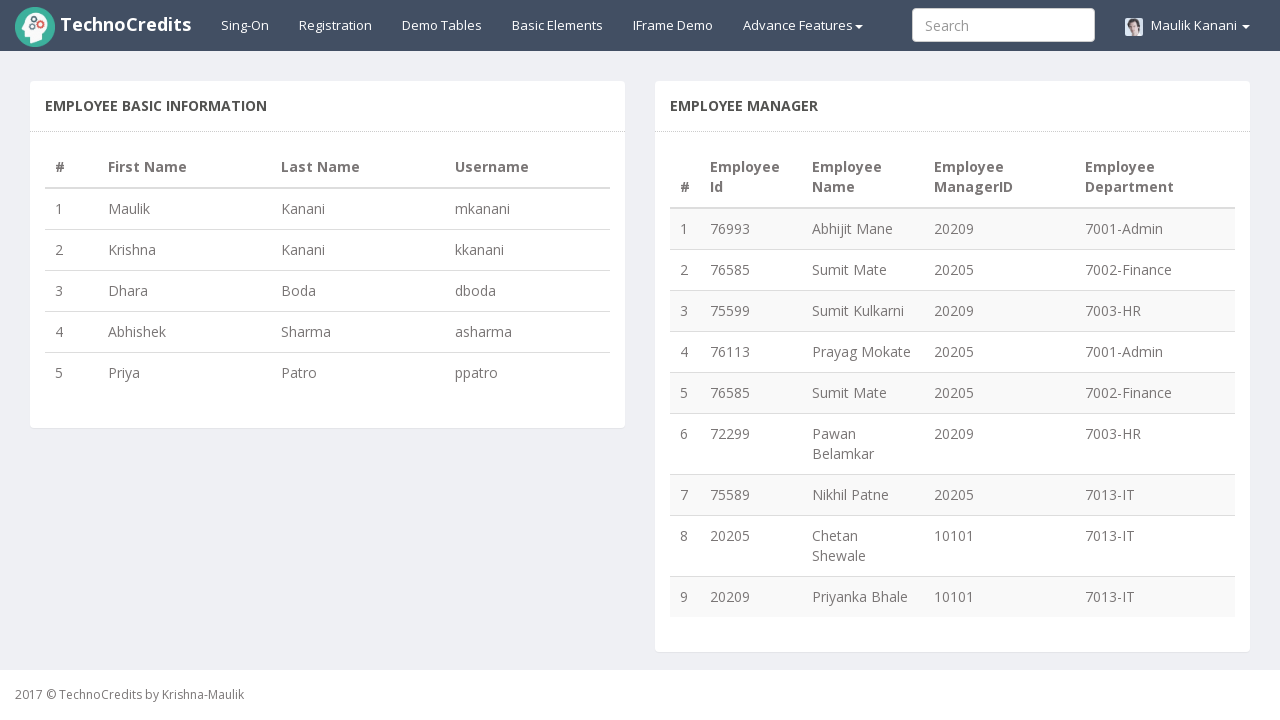

Employee table rows loaded
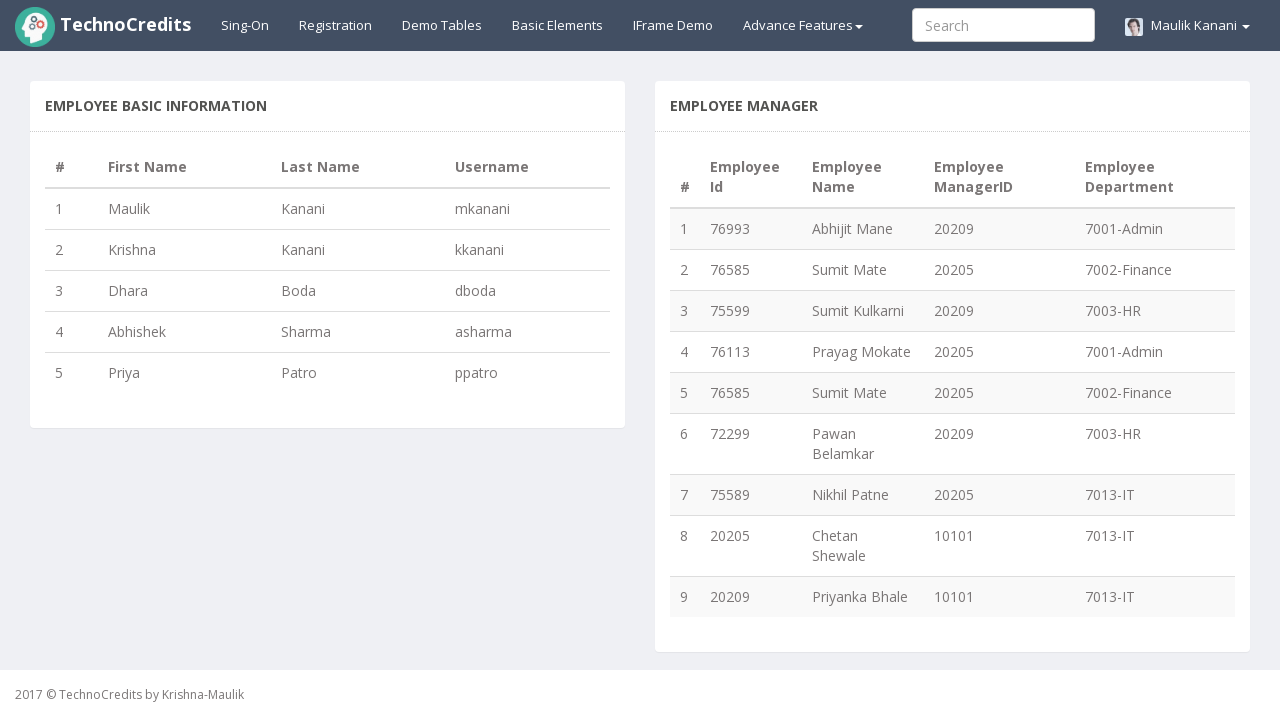

Counted 9 employee rows in table
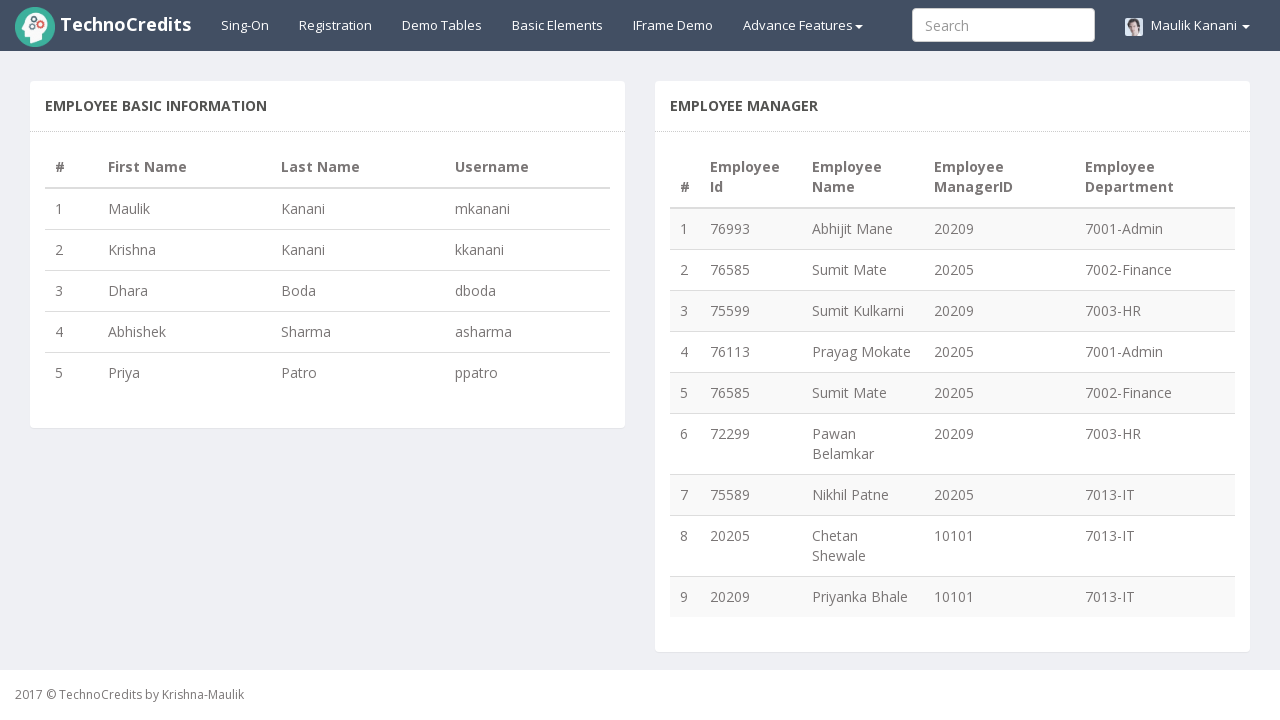

Verified that employee table contains data rows
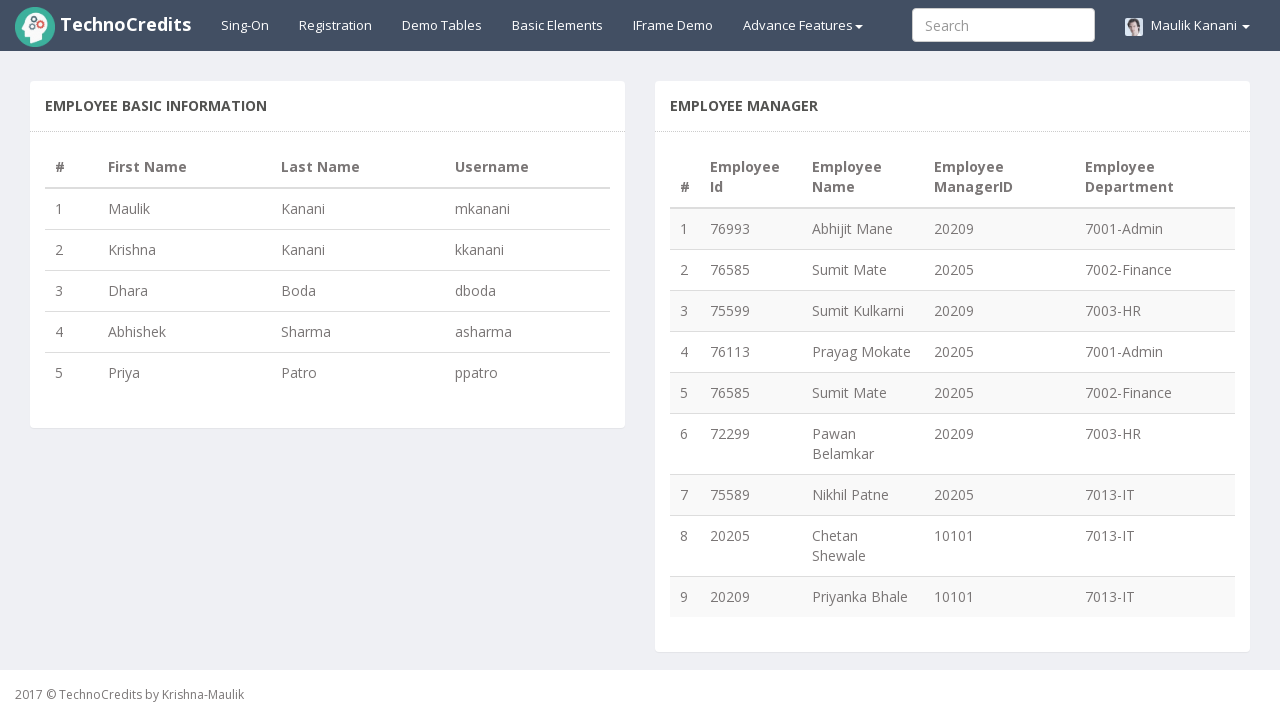

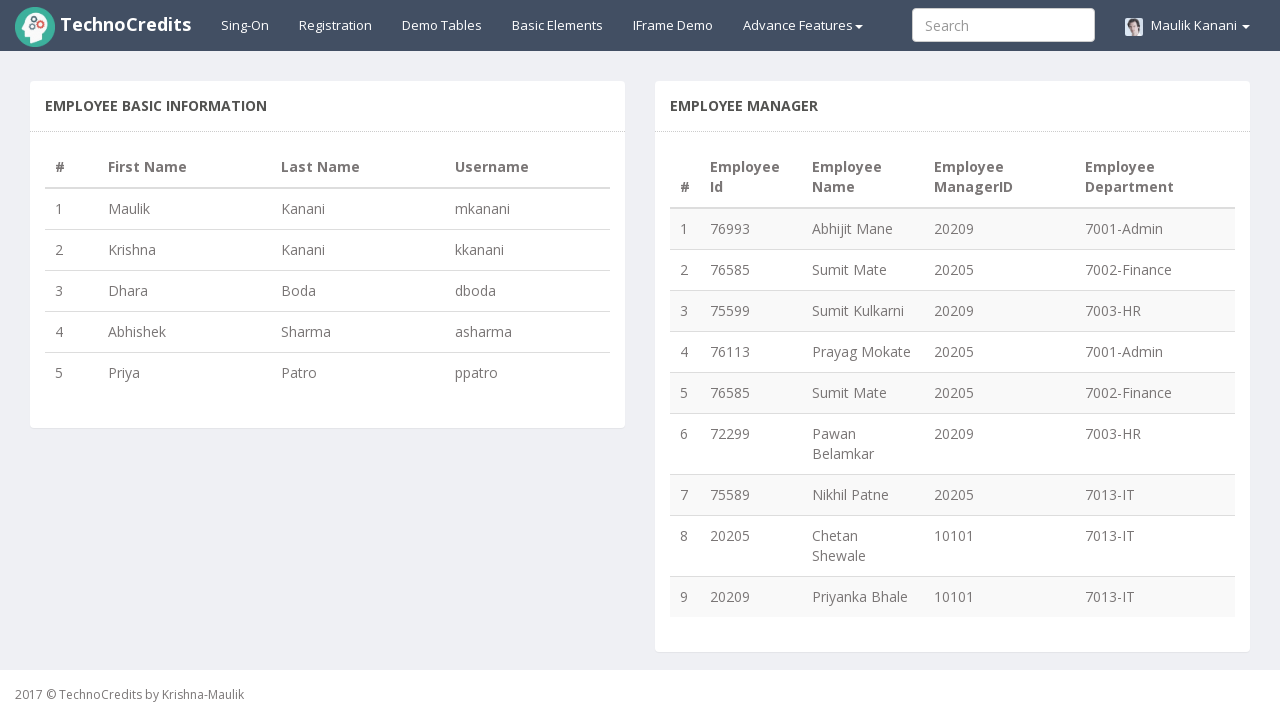